Tests a registration form by selecting a gender radio button and choosing date of birth values (year, month, day) from dropdown menus.

Starting URL: http://demo.automationtesting.in/Register.html

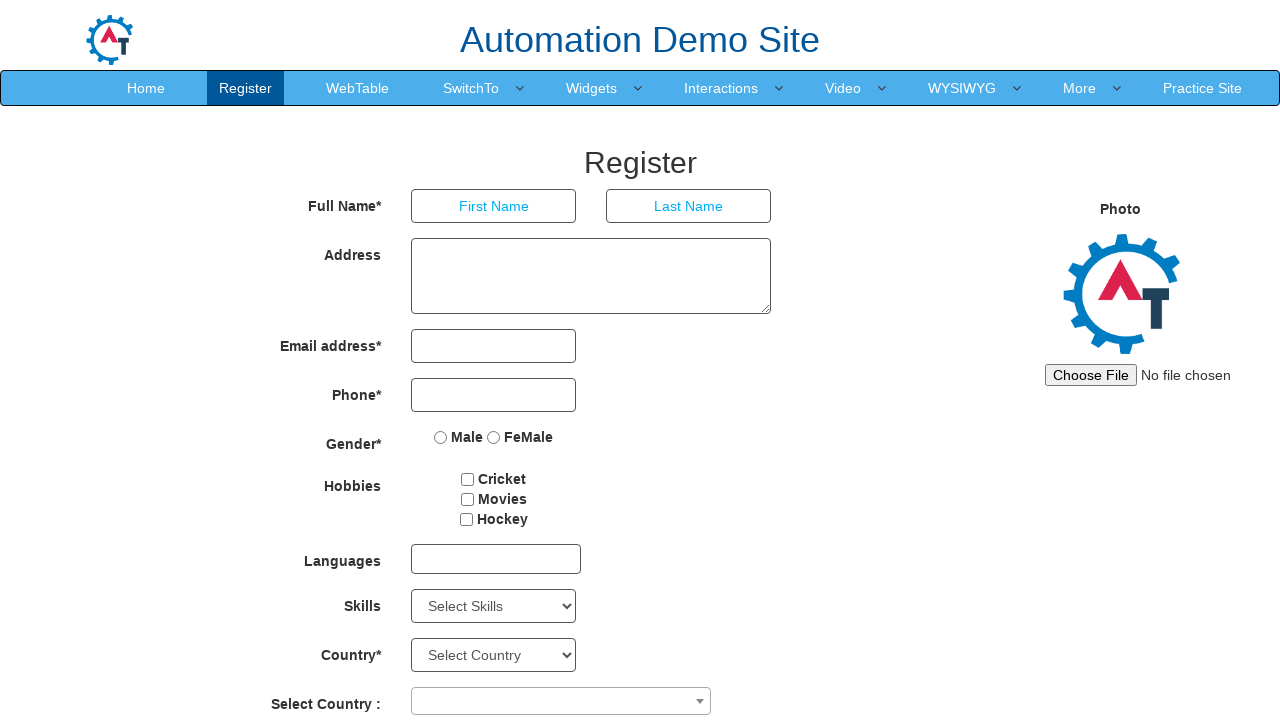

Selected Male gender radio button at (441, 437) on input[value='Male']
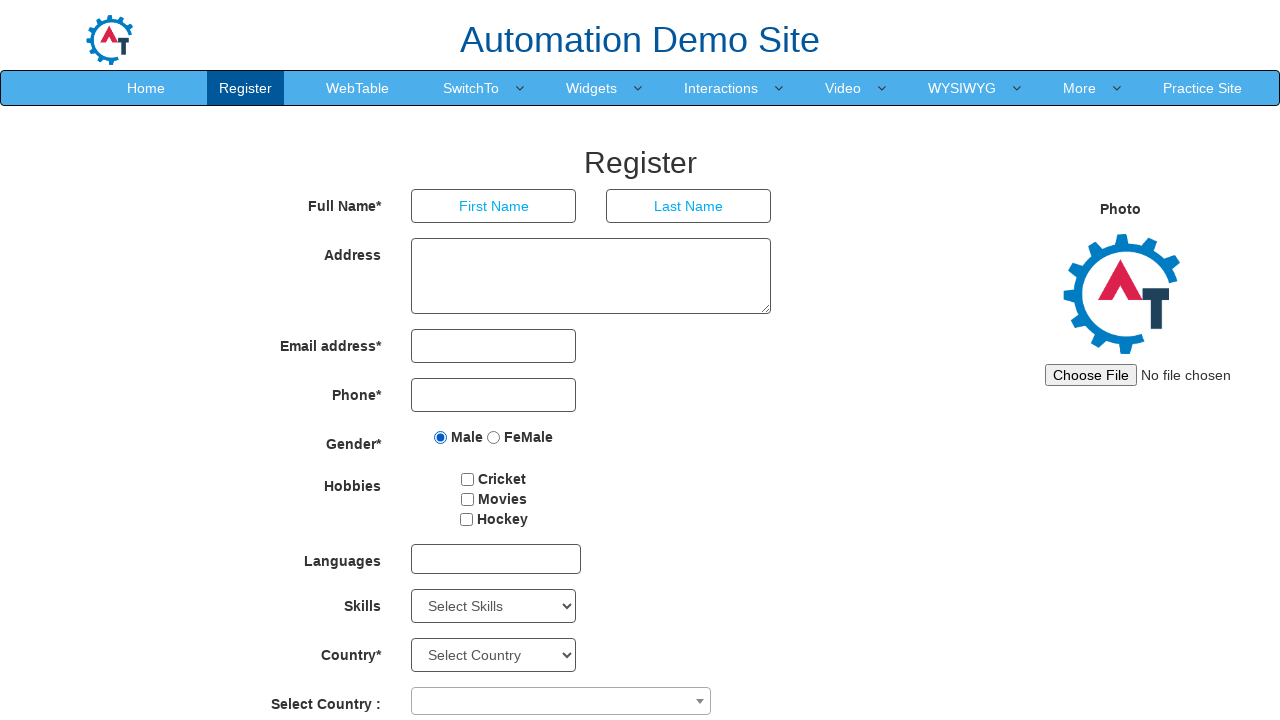

Selected year from dropdown (index 84) on //*[@placeholder='Year']
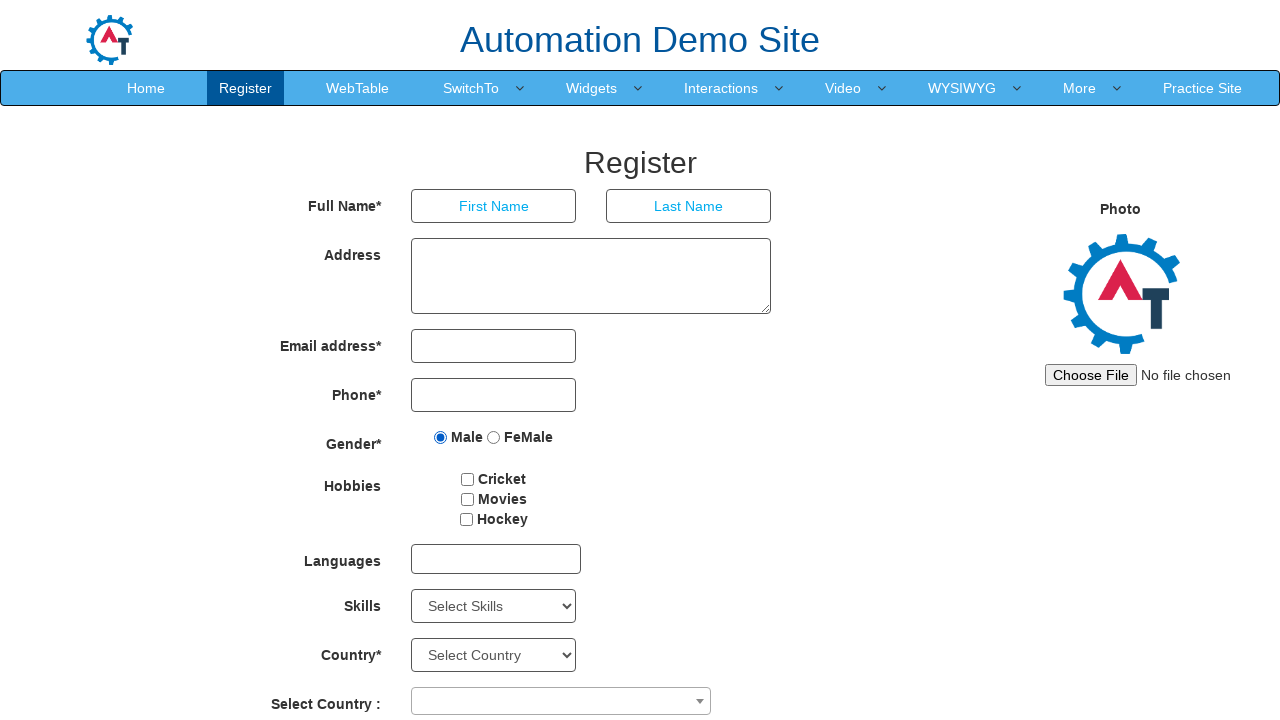

Selected June from month dropdown on //*[@placeholder='Month']
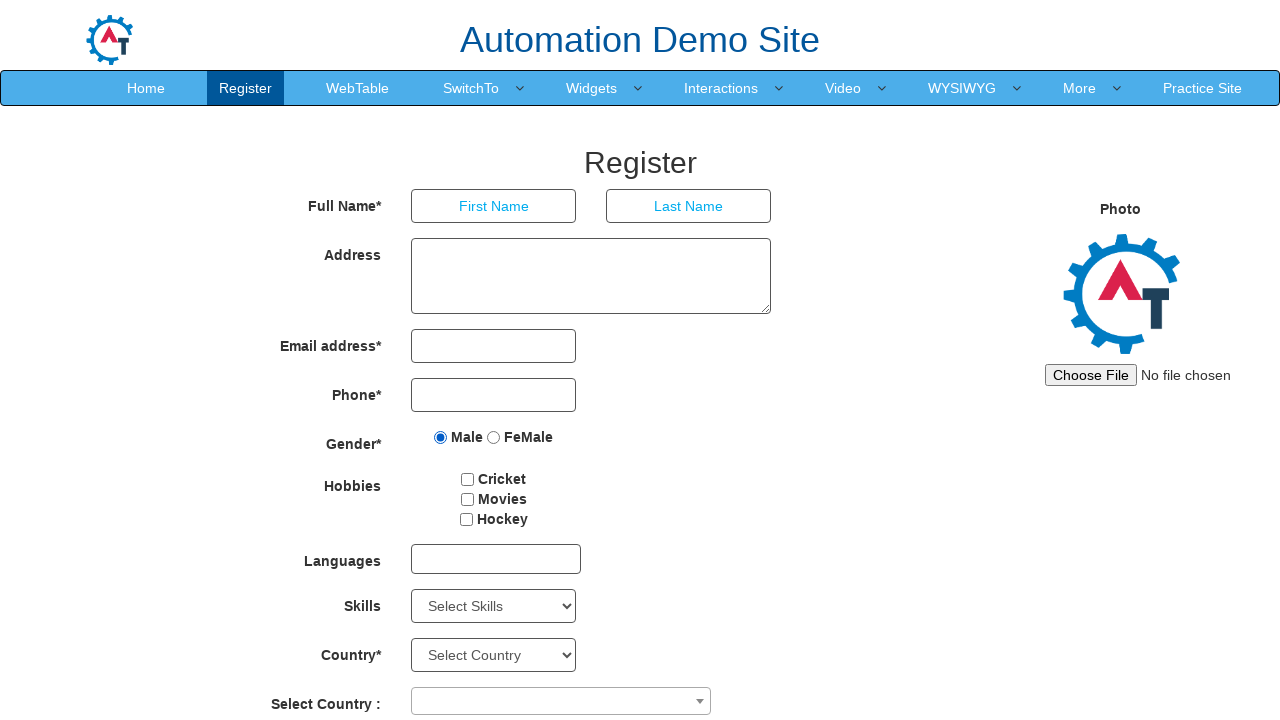

Selected day 7 from day dropdown on //*[@placeholder='Day']
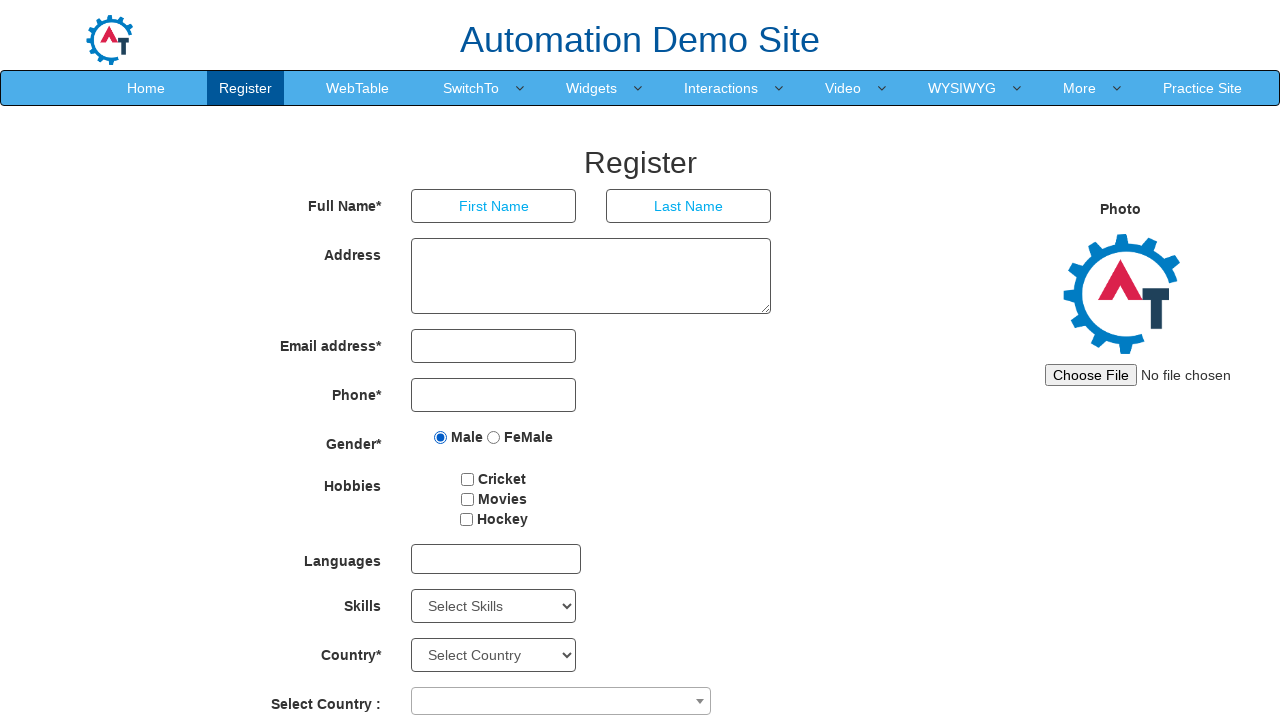

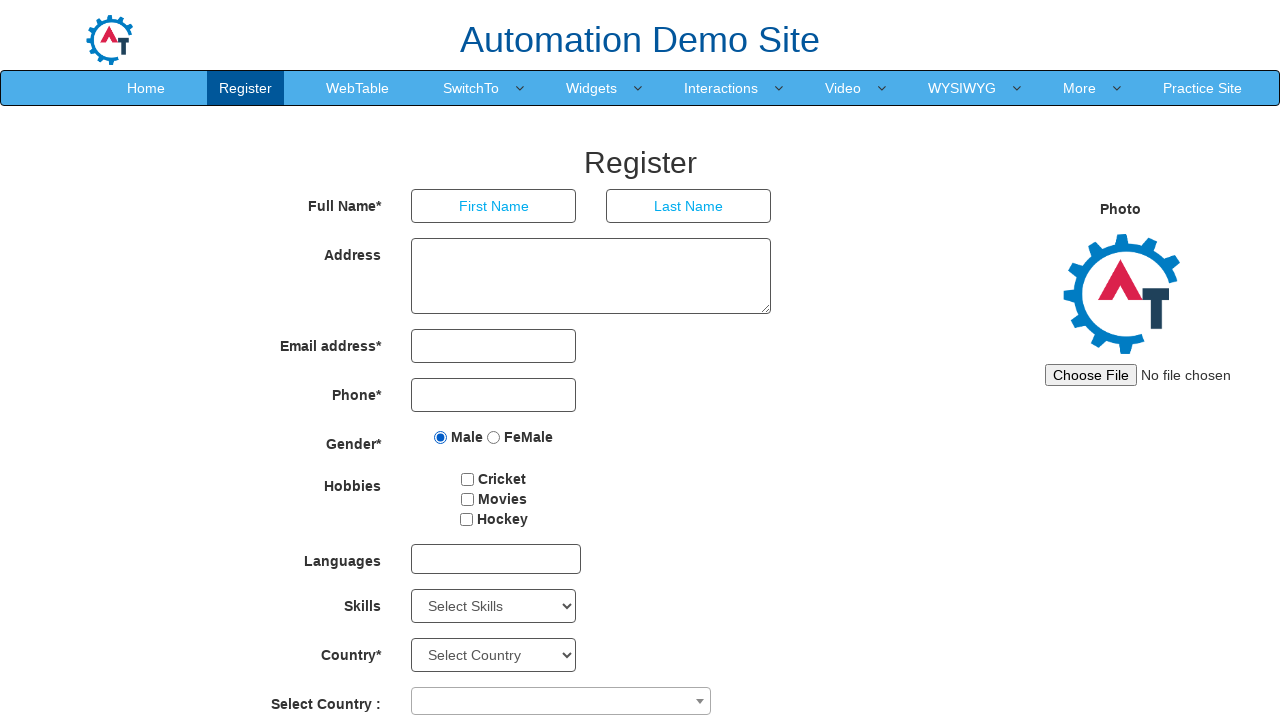